Tests the Indian Railways train search functionality by searching for trains between two stations and verifying the results are displayed

Starting URL: https://erail.in/

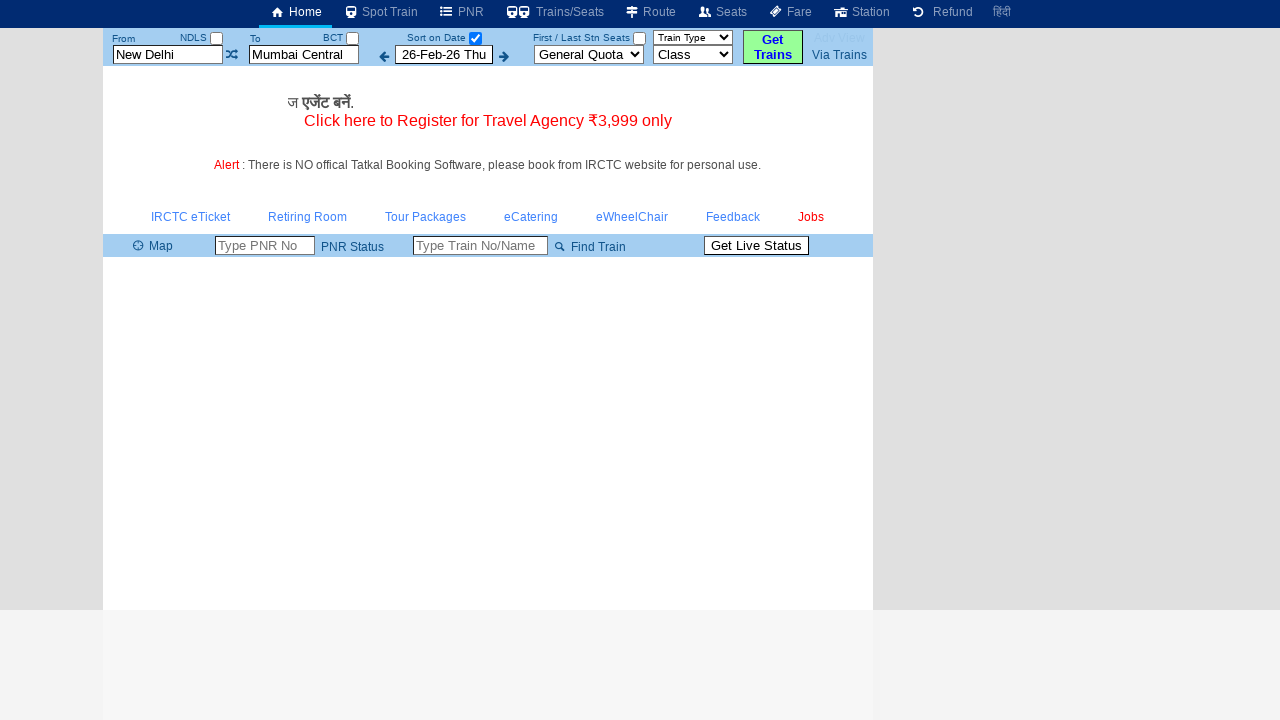

Cleared departure station field on #txtStationFrom
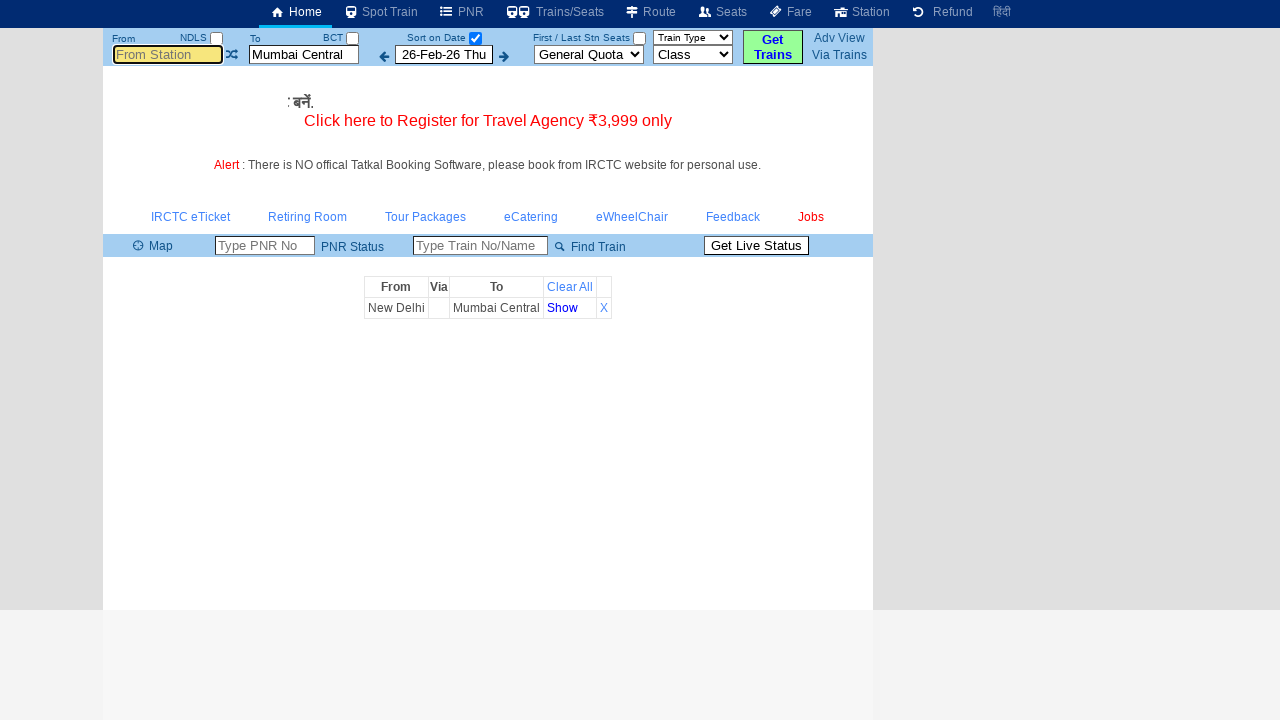

Filled departure station with 'MAS' (Chennai Central) on #txtStationFrom
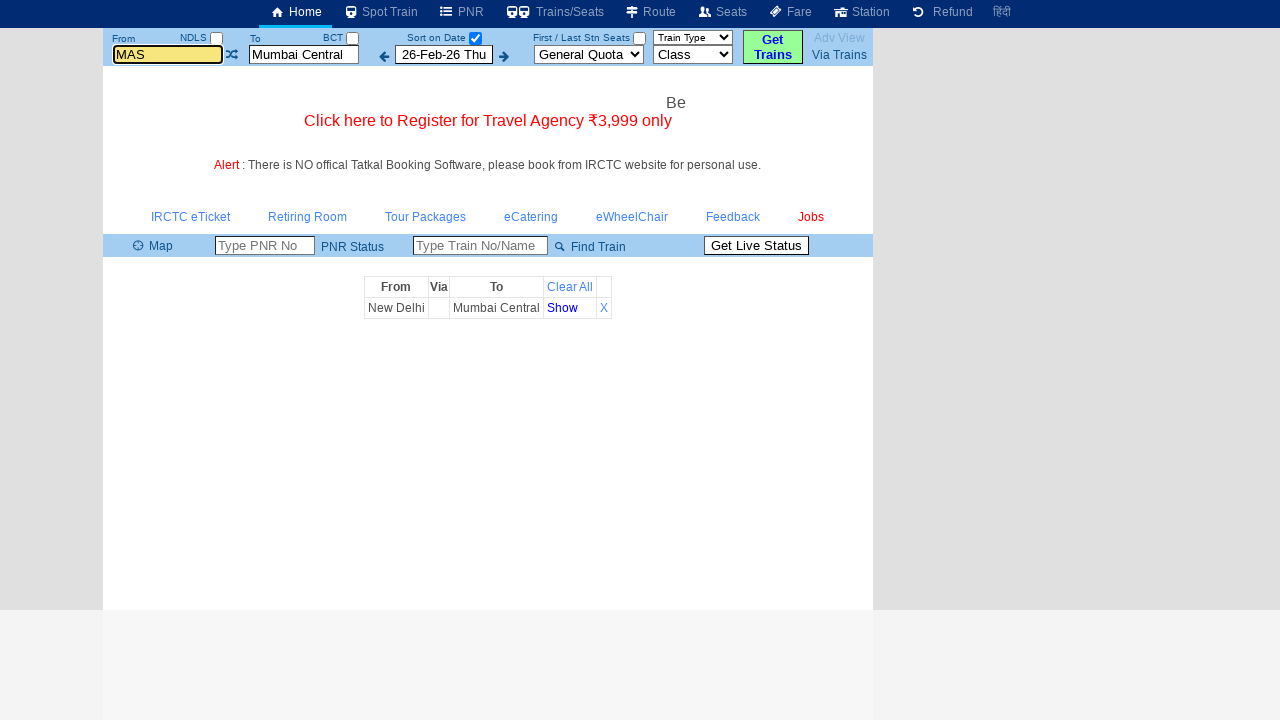

Pressed Enter to confirm departure station on #txtStationFrom
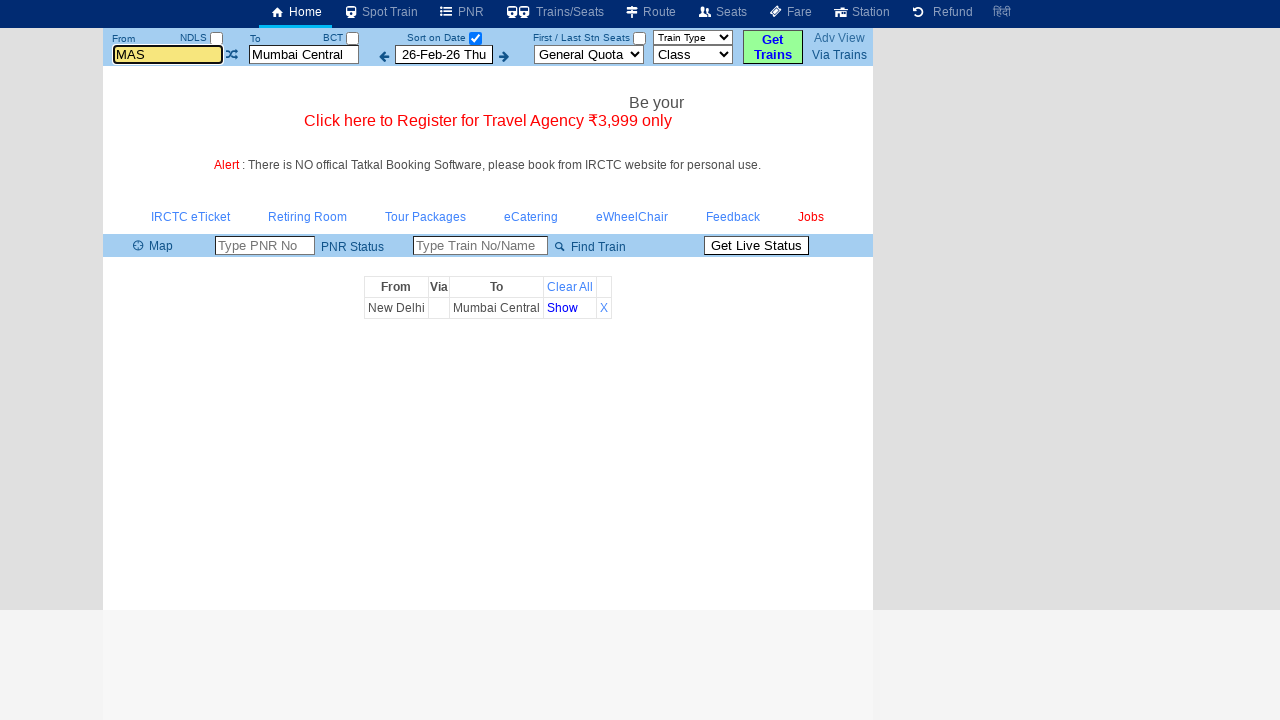

Cleared arrival station field on #txtStationTo
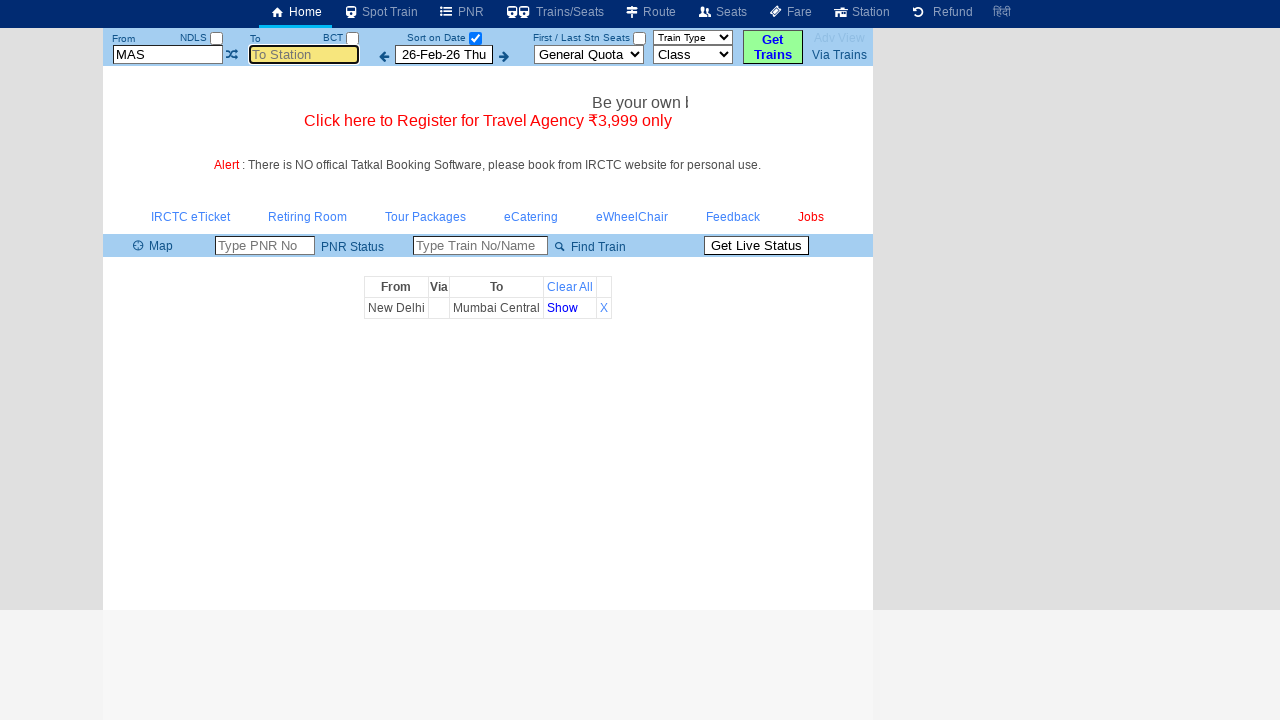

Filled arrival station with 'CBE' (Coimbatore) on #txtStationTo
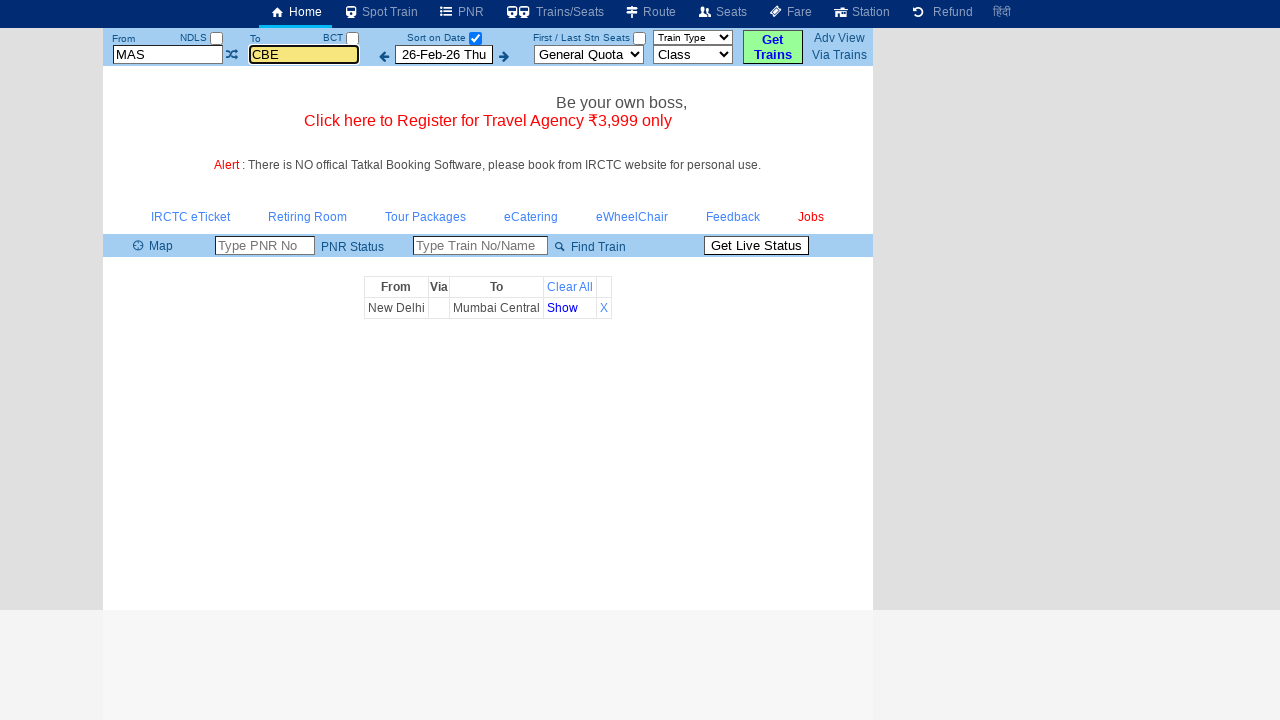

Pressed Enter to confirm arrival station on #txtStationTo
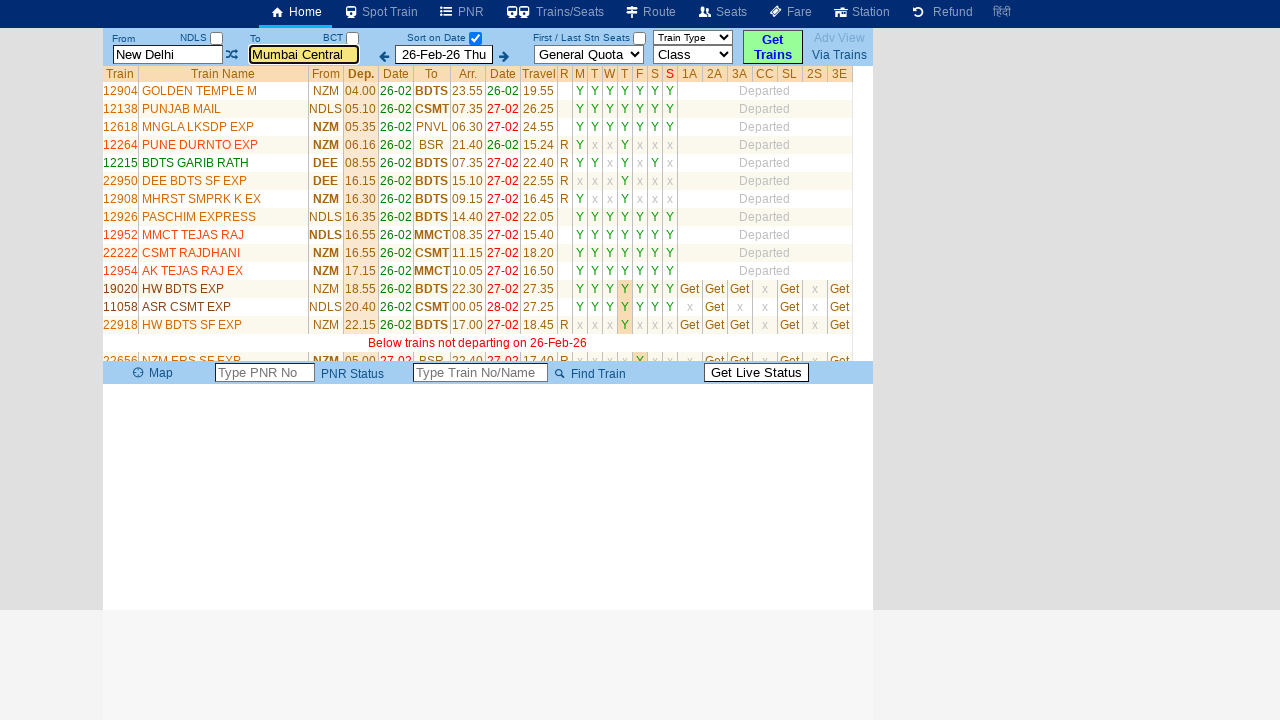

Unchecked 'Date Only' checkbox to display all trains at (475, 38) on xpath=//td[@id='tdDateOnly']/input[@id='chkSelectDateOnly']
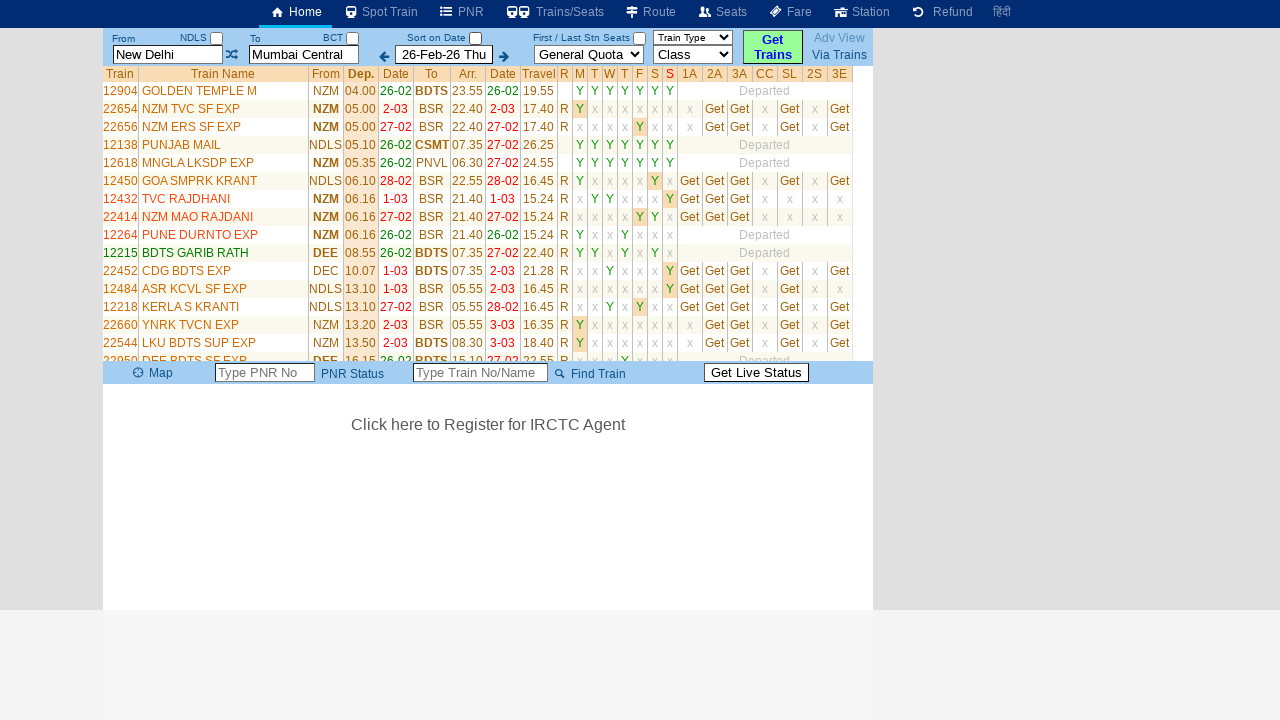

Train results list loaded successfully
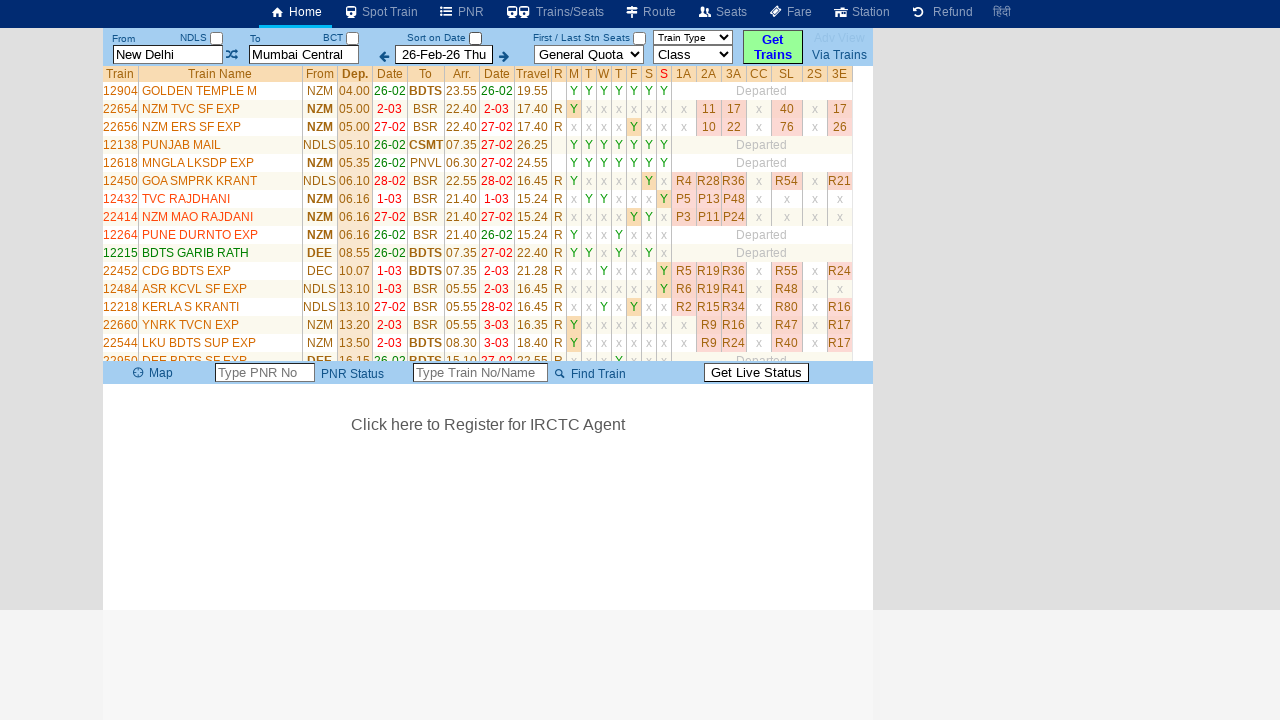

Found 35 trains between MAS and CBE
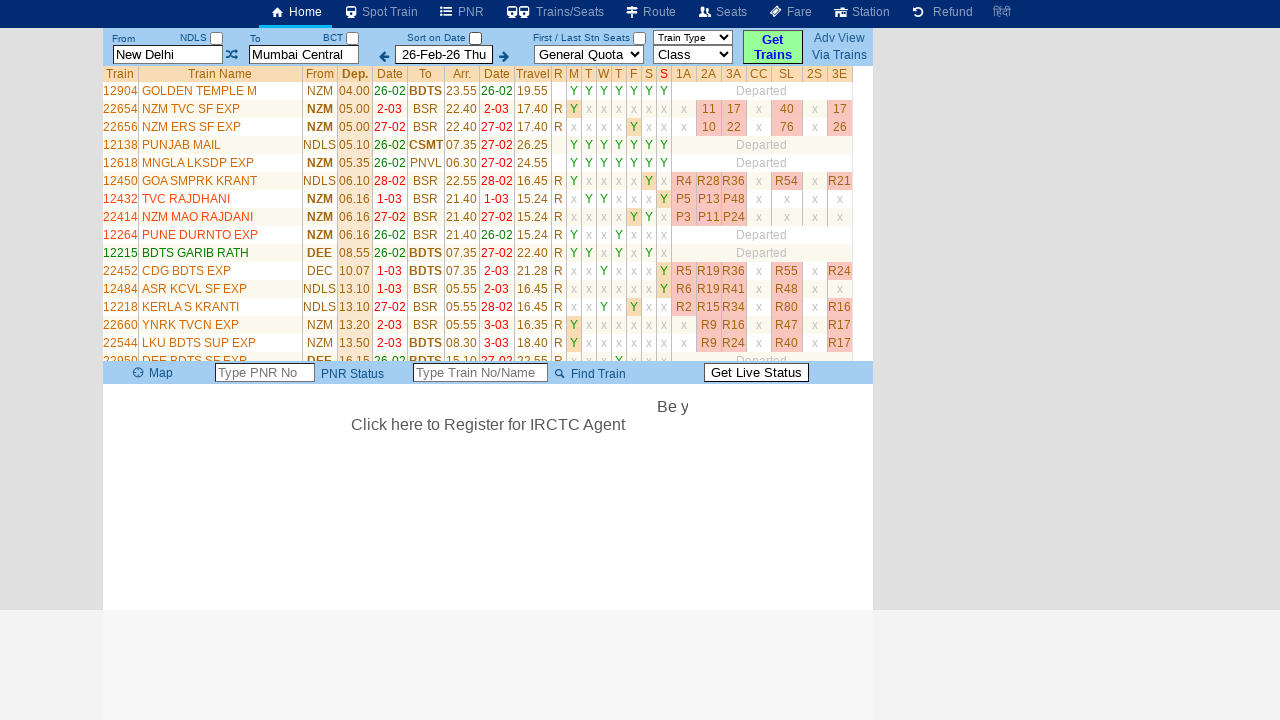

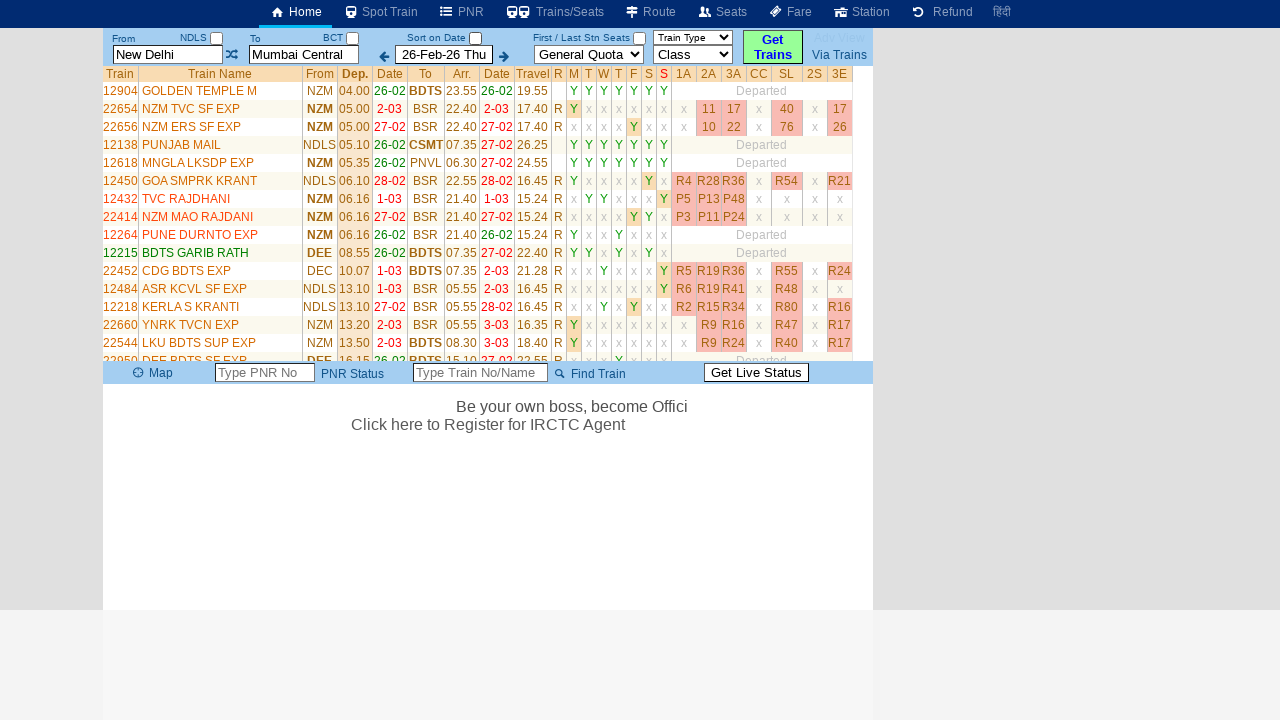